Fills out a bank account registration form with personal information including name, title, gender, employment status, username, email, and password

Starting URL: https://uibank.uipath.com/register-account

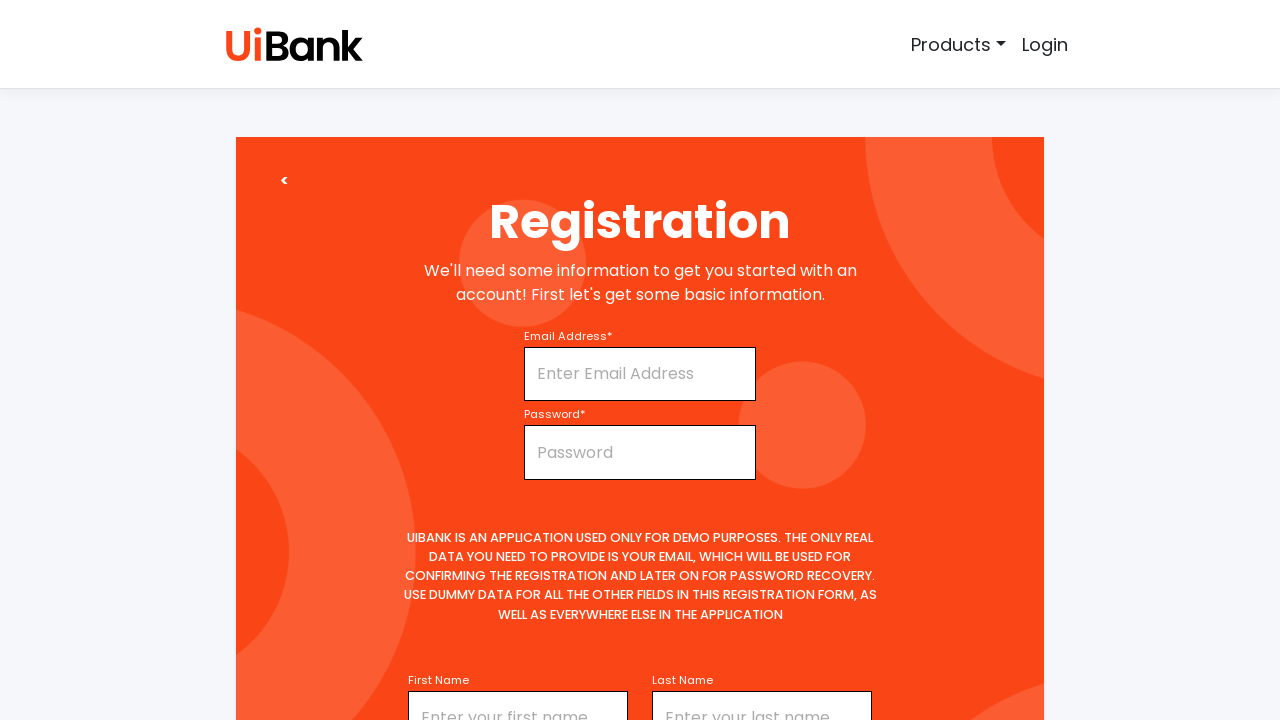

Filled first name field with 'Anish' on input#firstName
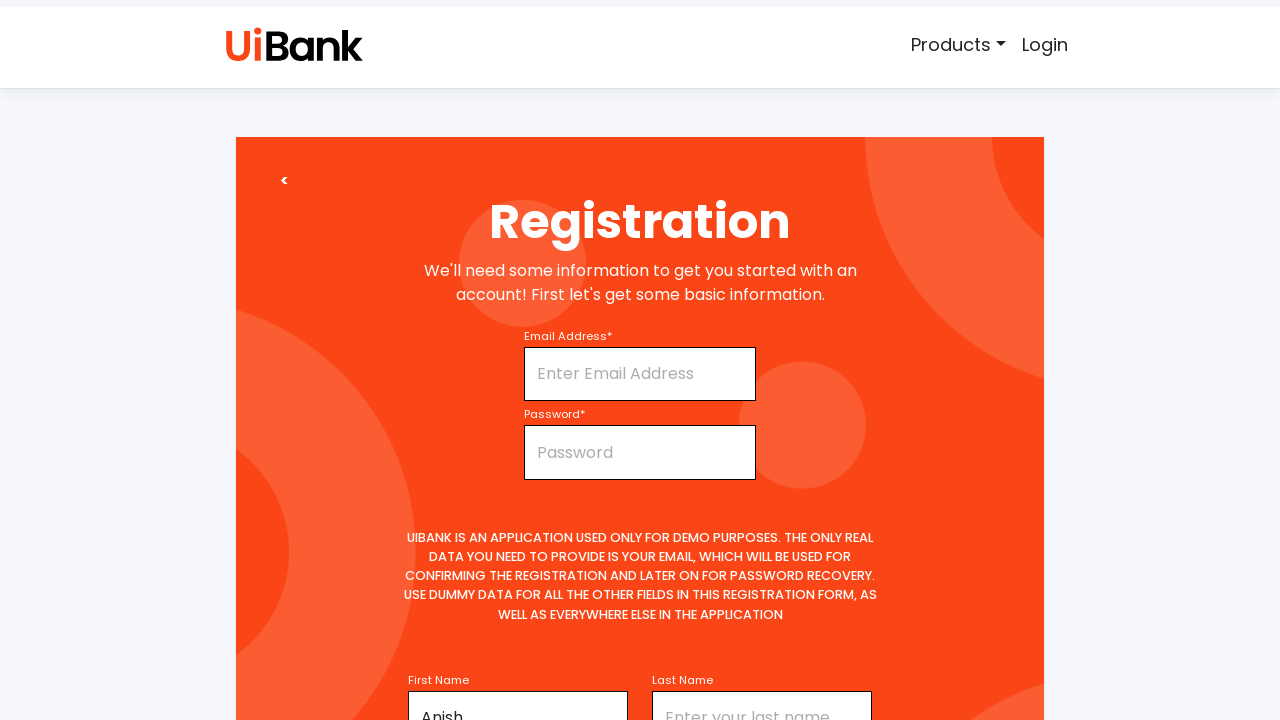

Selected title 'Mr' from dropdown on select[name='title']
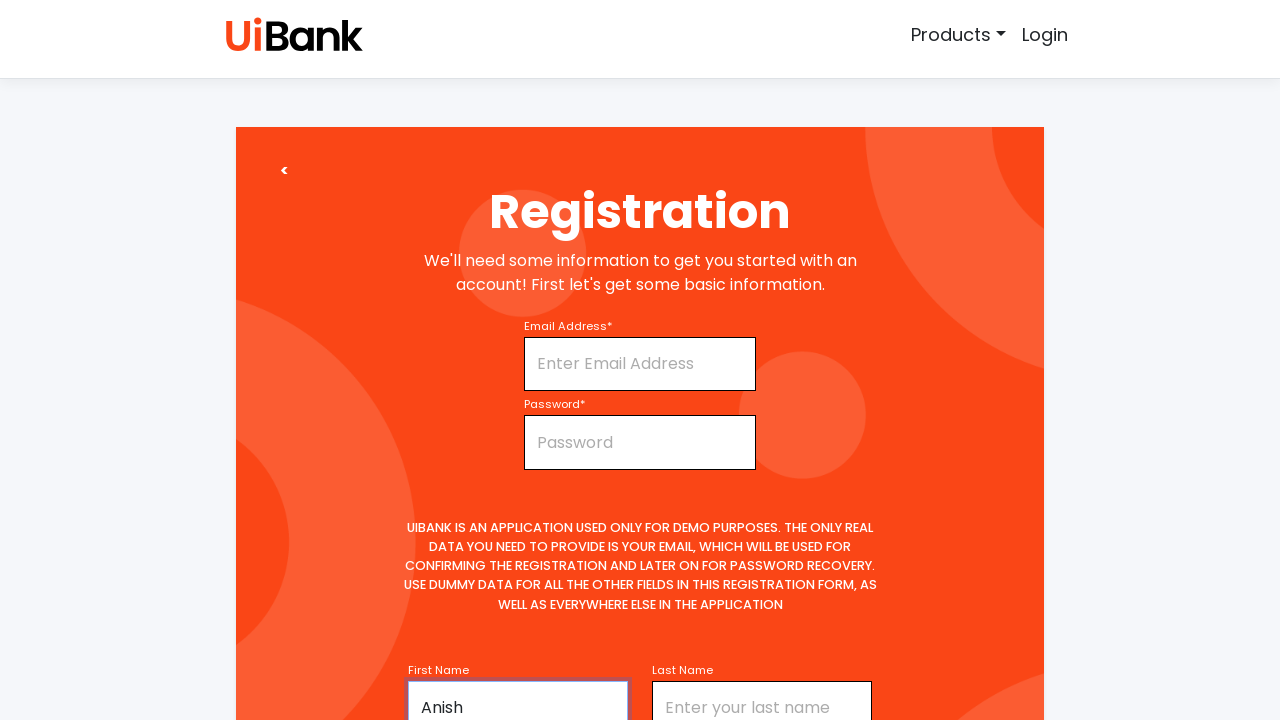

Filled middle name field with 'K' on input#middleName
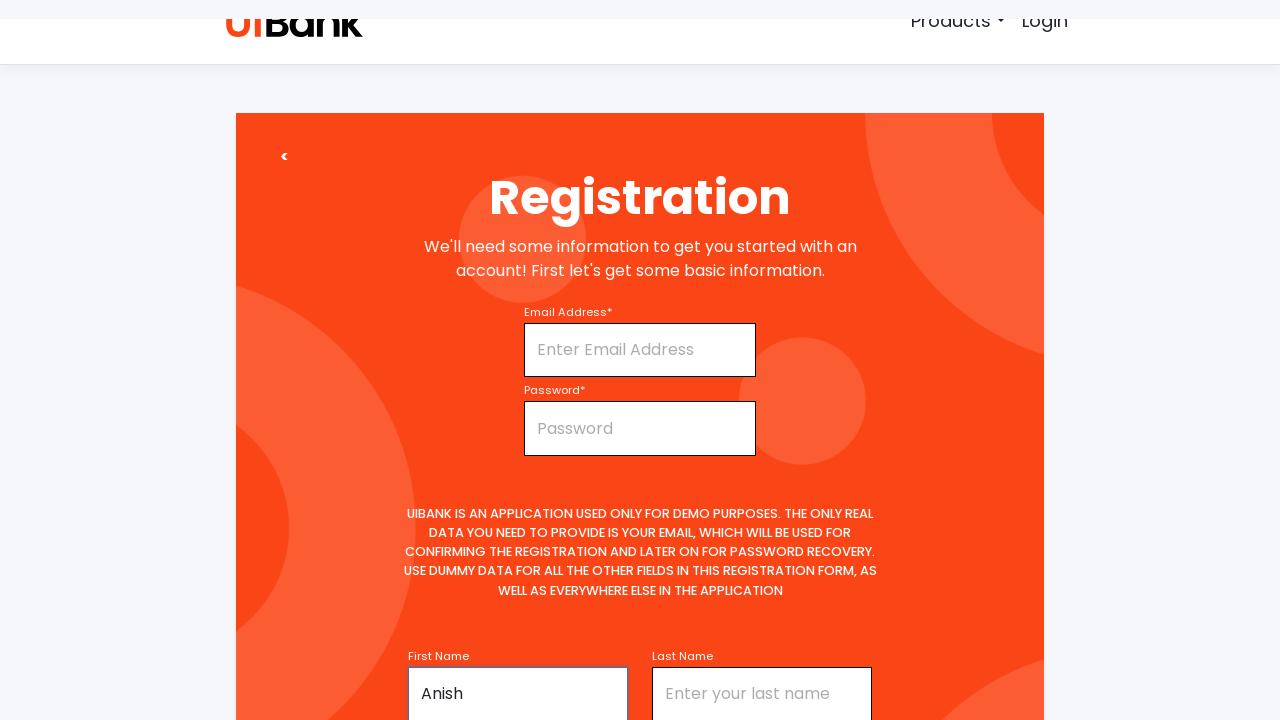

Filled last name field with 'Kannan' on input#lastName
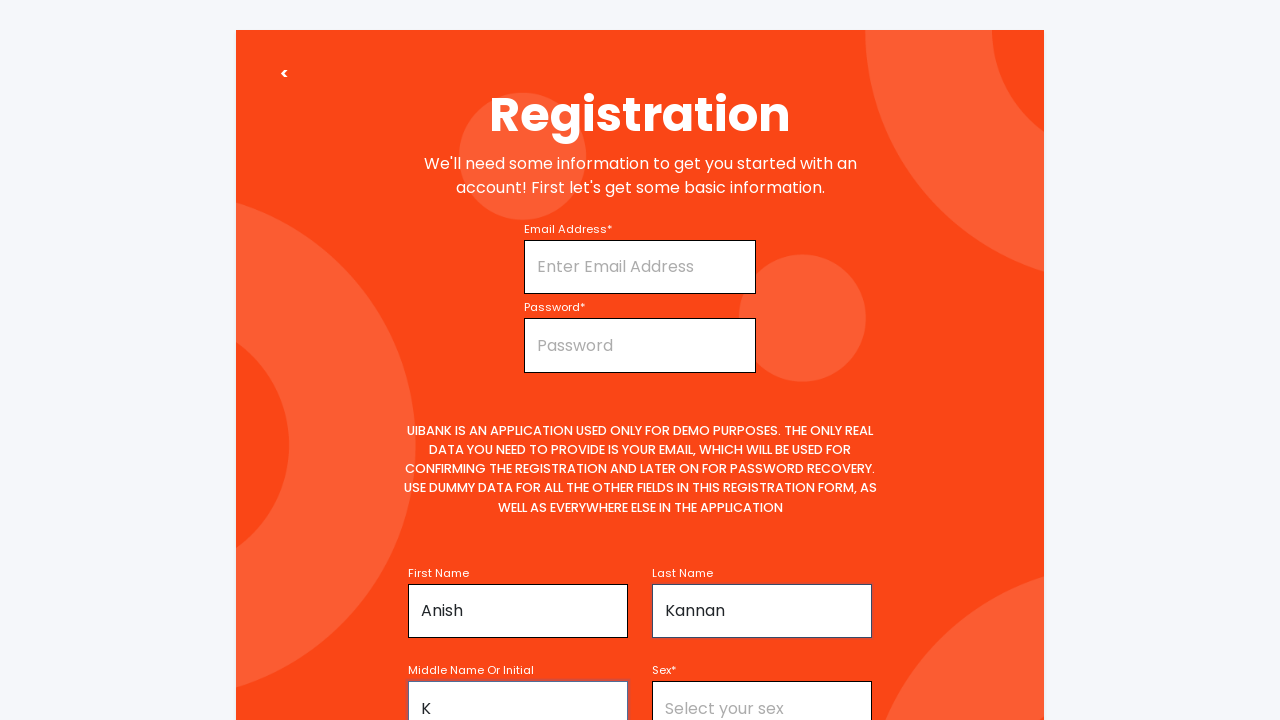

Selected gender from dropdown at index 0 on select[name='gender']
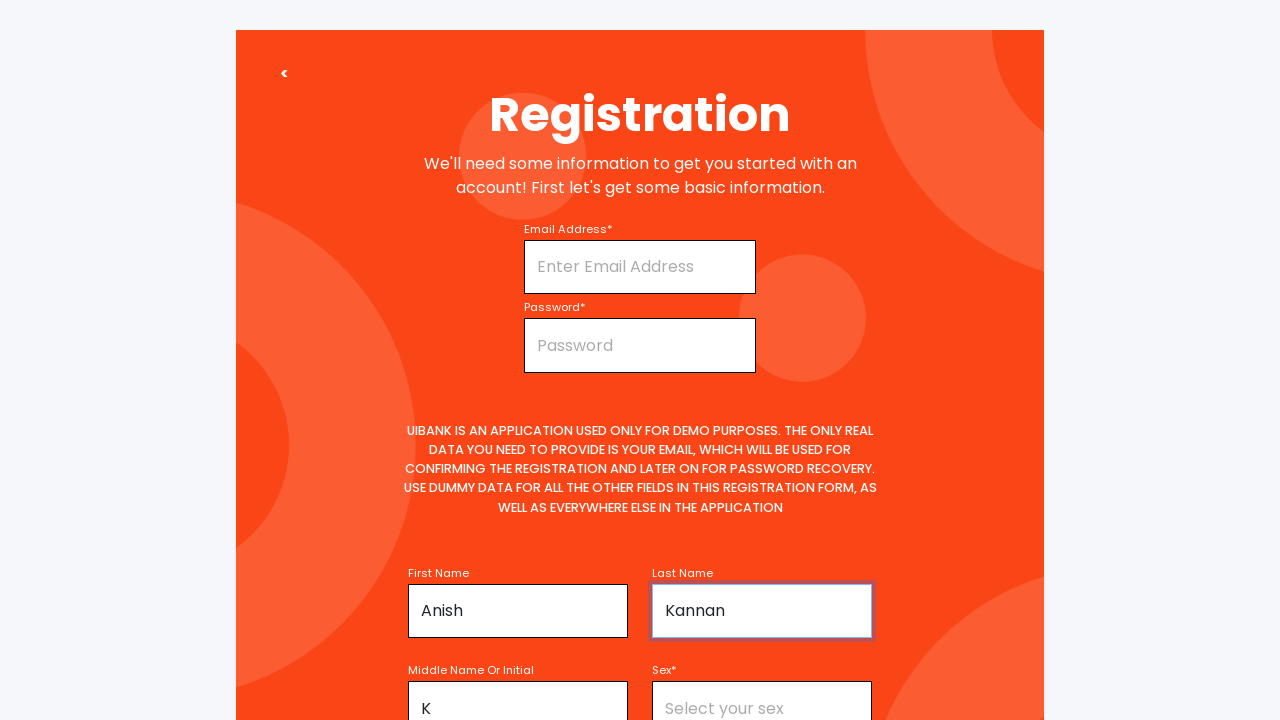

Selected employment status 'Full-time' from dropdown on select[name='employmentStatus']
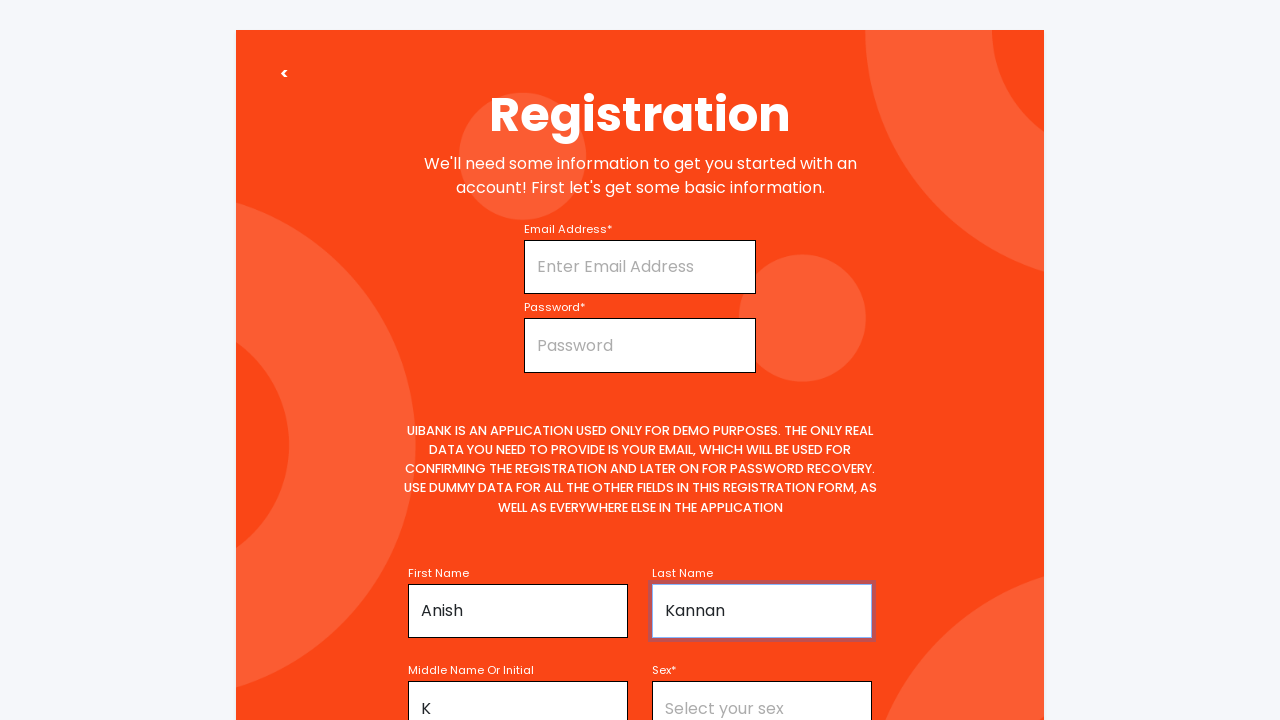

Filled username field with 'Anish' on input#username
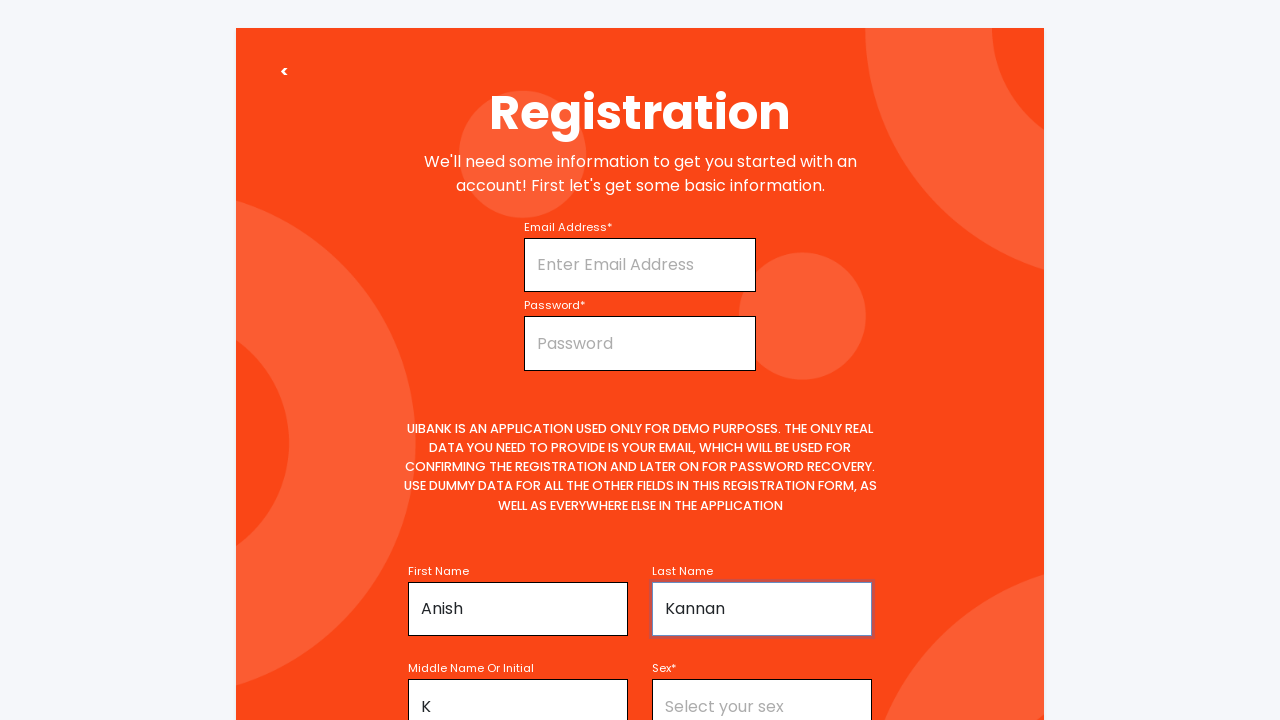

Filled email field with 'xyz@gmail.com' on input#email
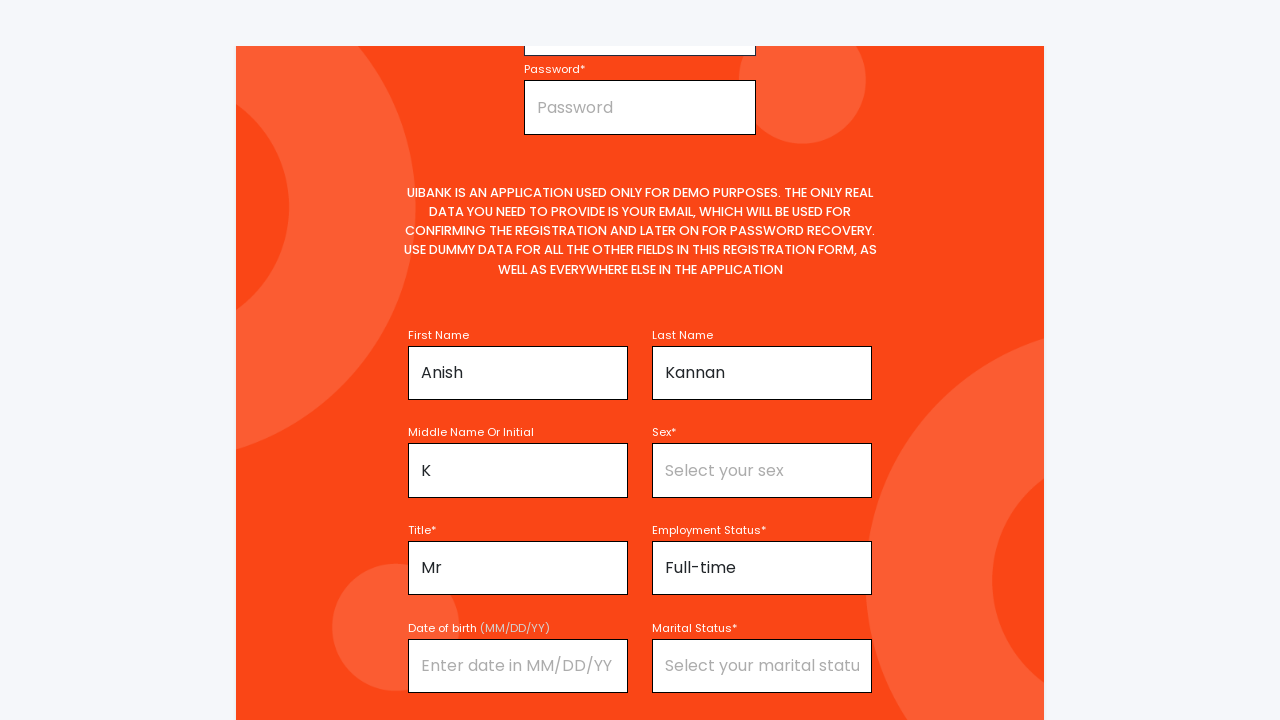

Filled password field with 'abc1234' on input#password
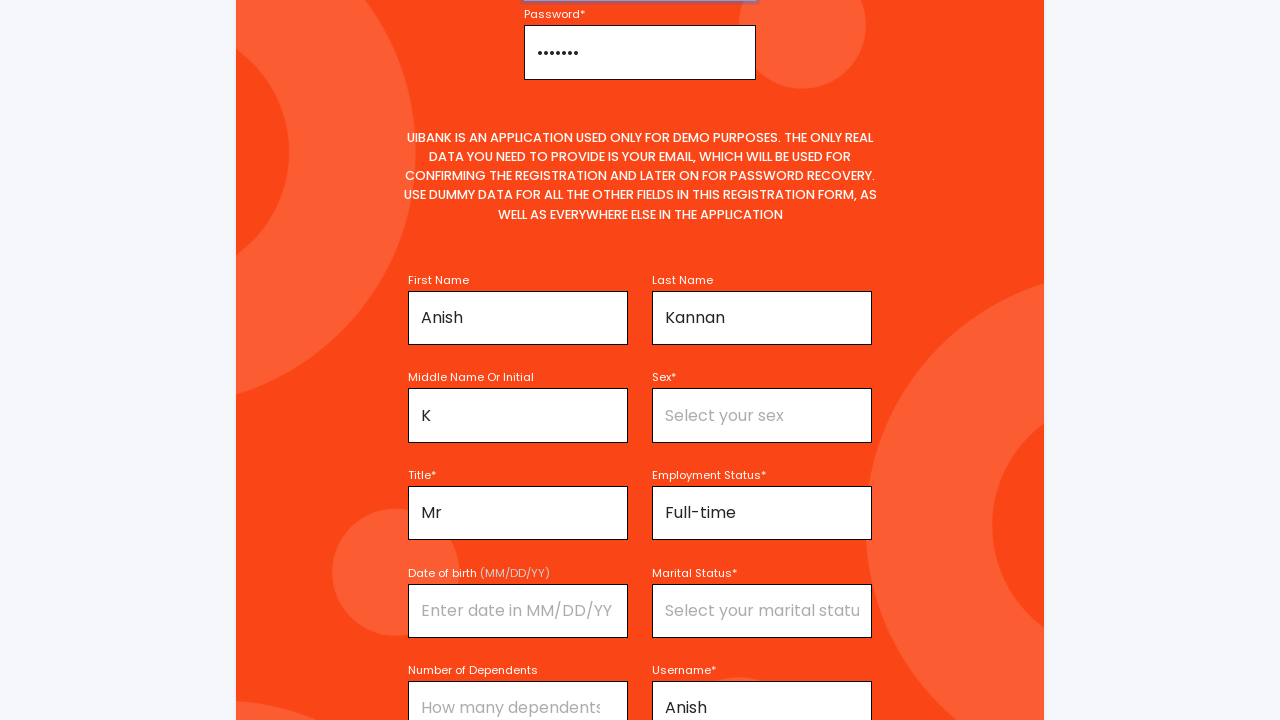

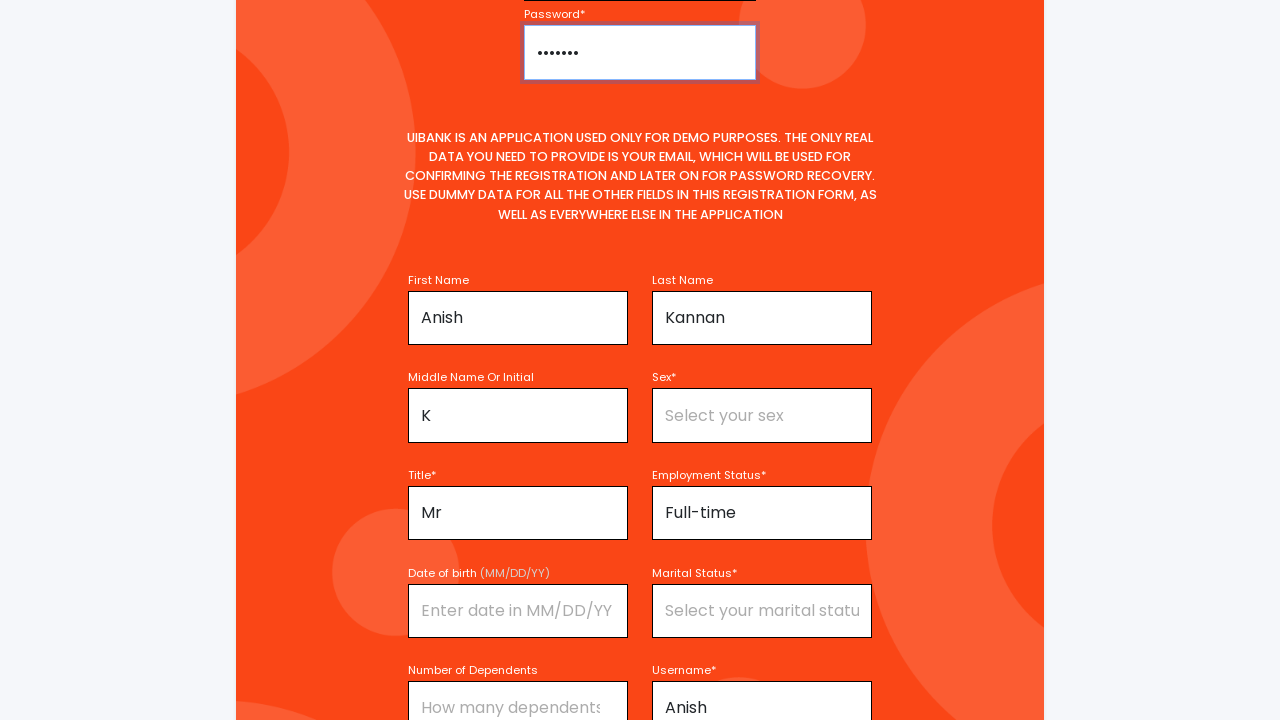